Tests alert handling functionality on DemoQA by clicking various alert buttons, verifying alert text, and interacting with confirm and prompt alerts

Starting URL: https://demoqa.com/

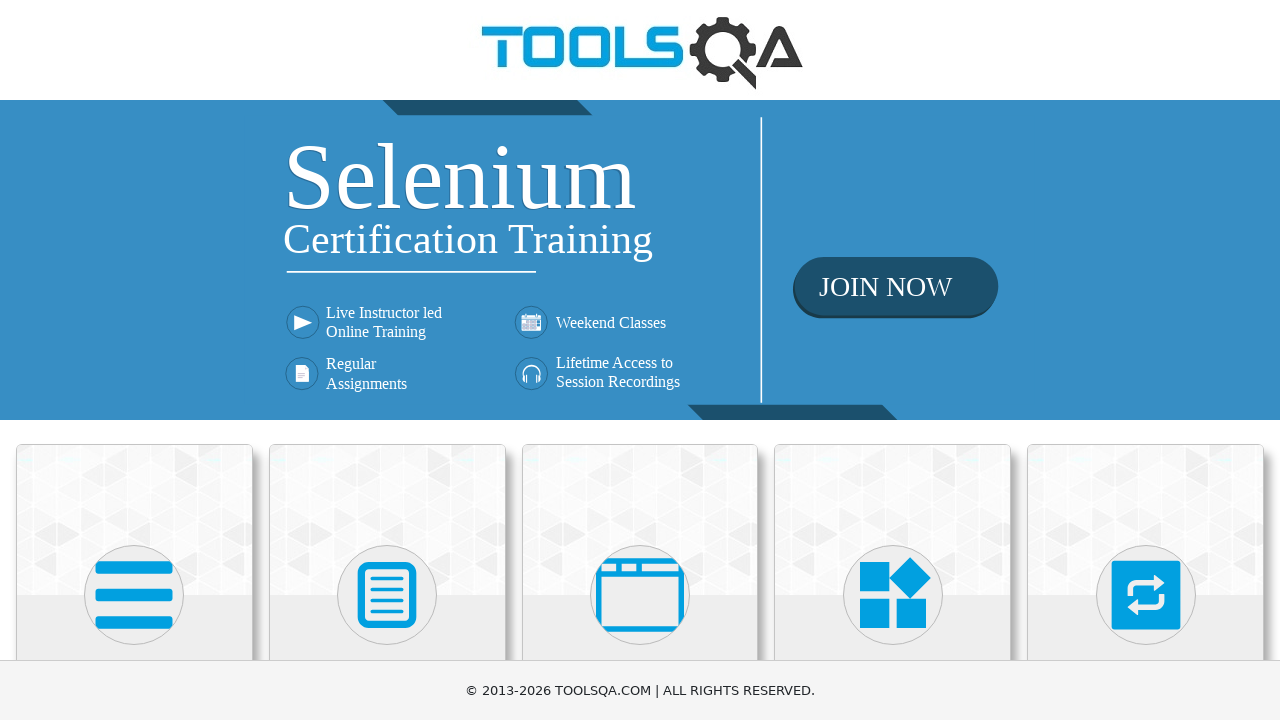

Clicked on 'Alerts, Frame & Windows' card at (640, 360) on xpath=//h5[text()='Alerts, Frame & Windows']
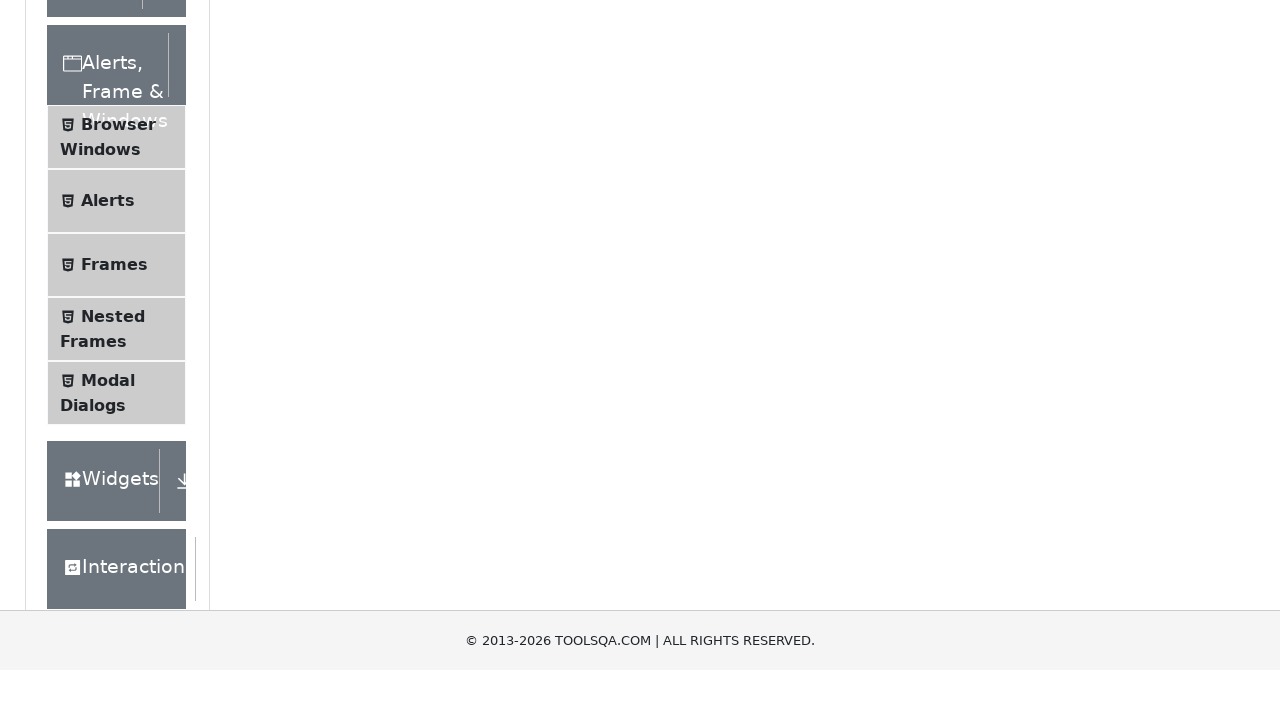

Clicked on 'Alerts' in the left sidebar at (108, 501) on xpath=//span[text()='Alerts']
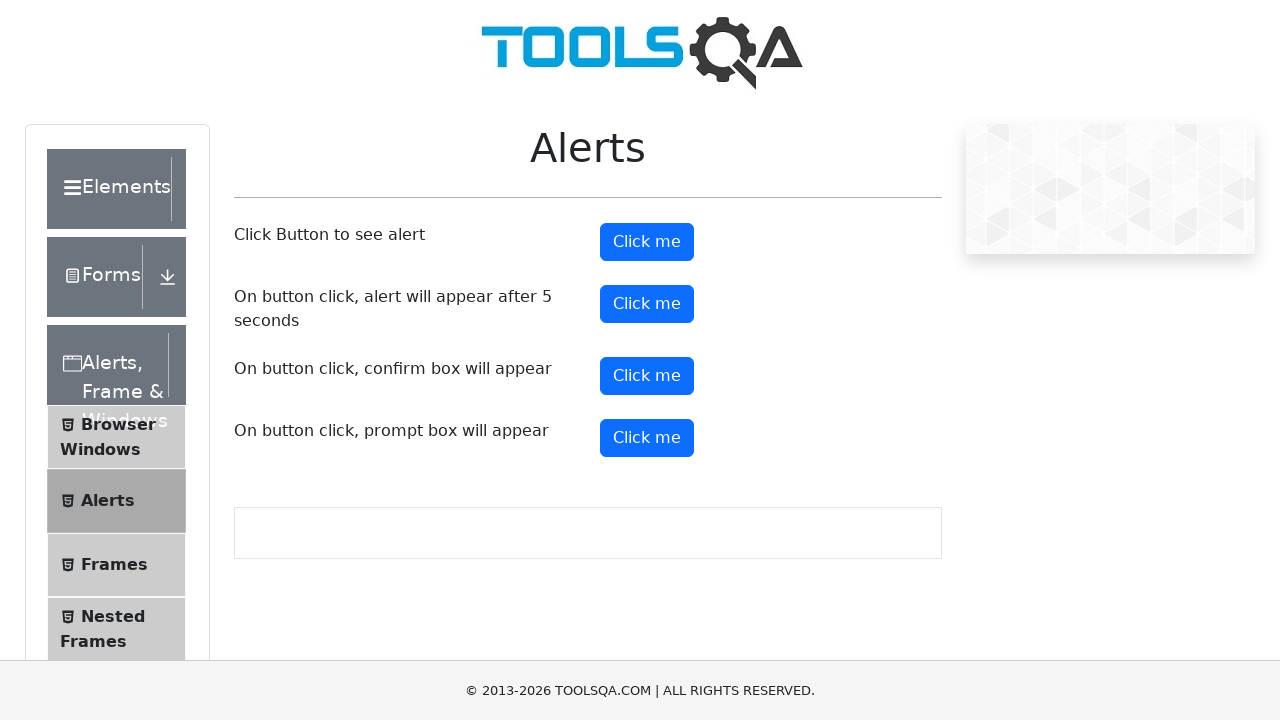

Clicked first alert button at (647, 242) on #alertButton
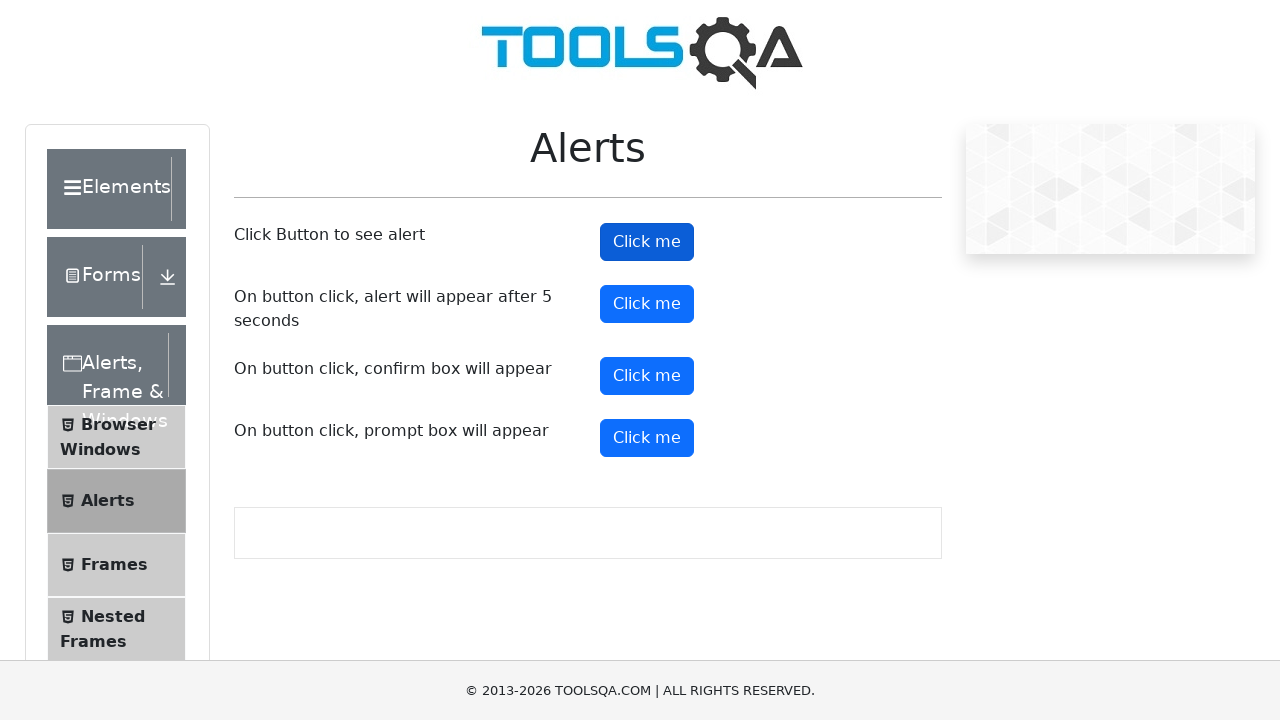

Accepted the alert dialog
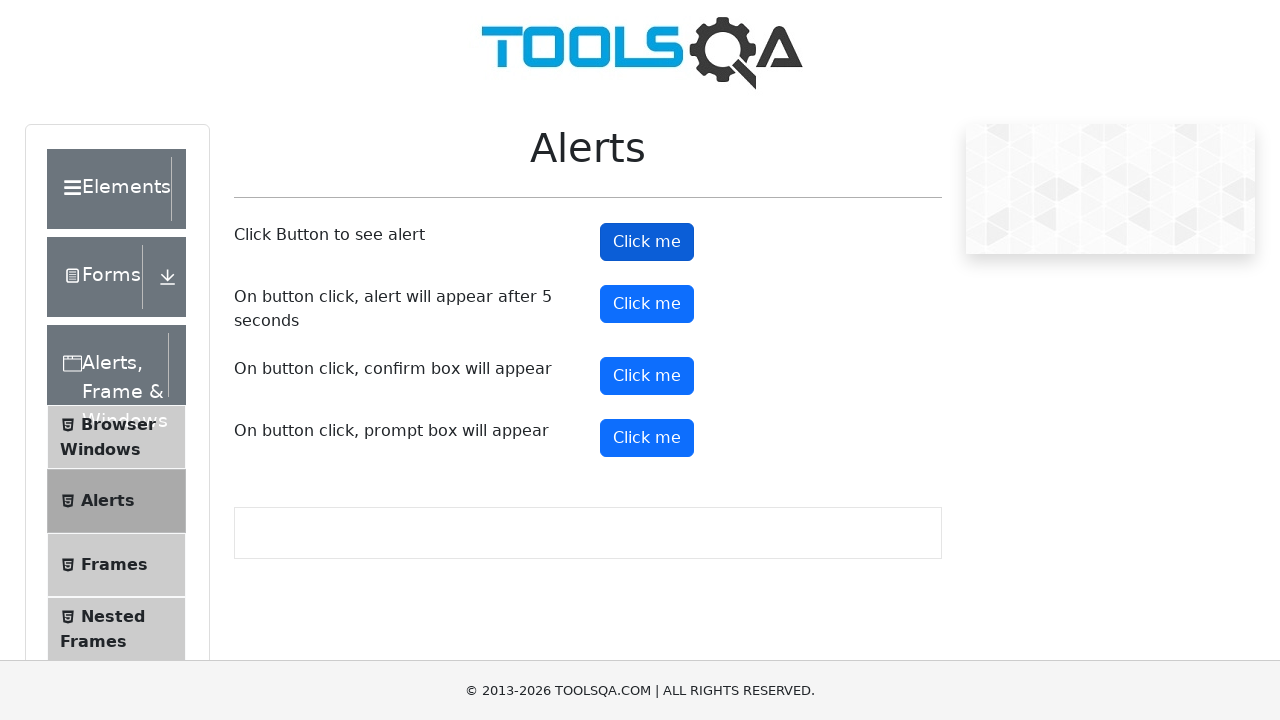

Clicked confirm button at (647, 376) on #confirmButton
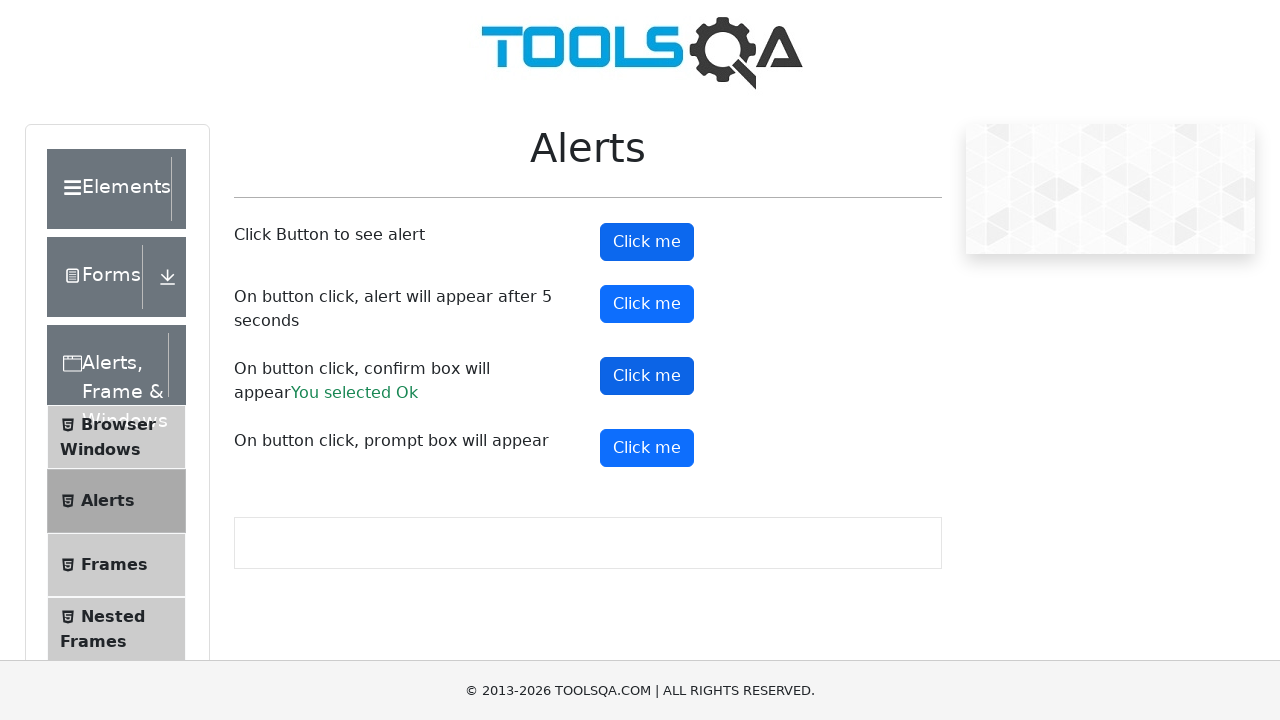

Accepted the confirmation dialog
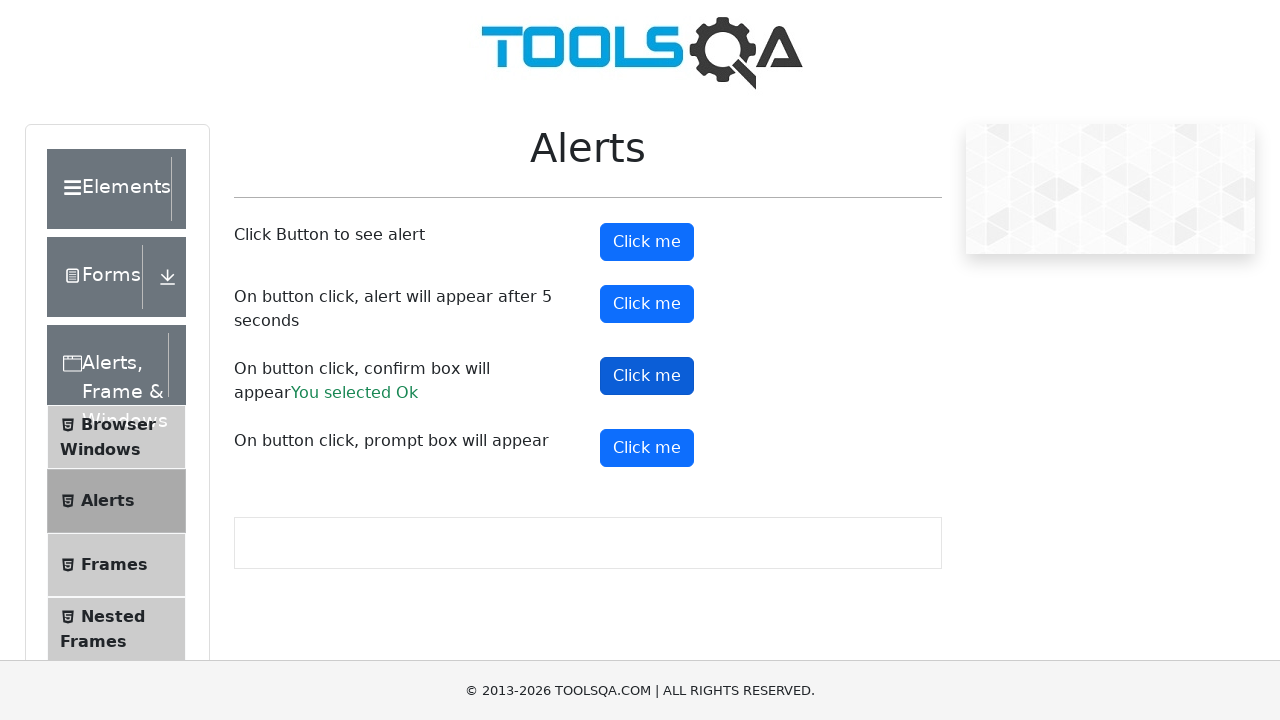

Clicked prompt button and accepted with name 'Murad' at (647, 448) on #promtButton
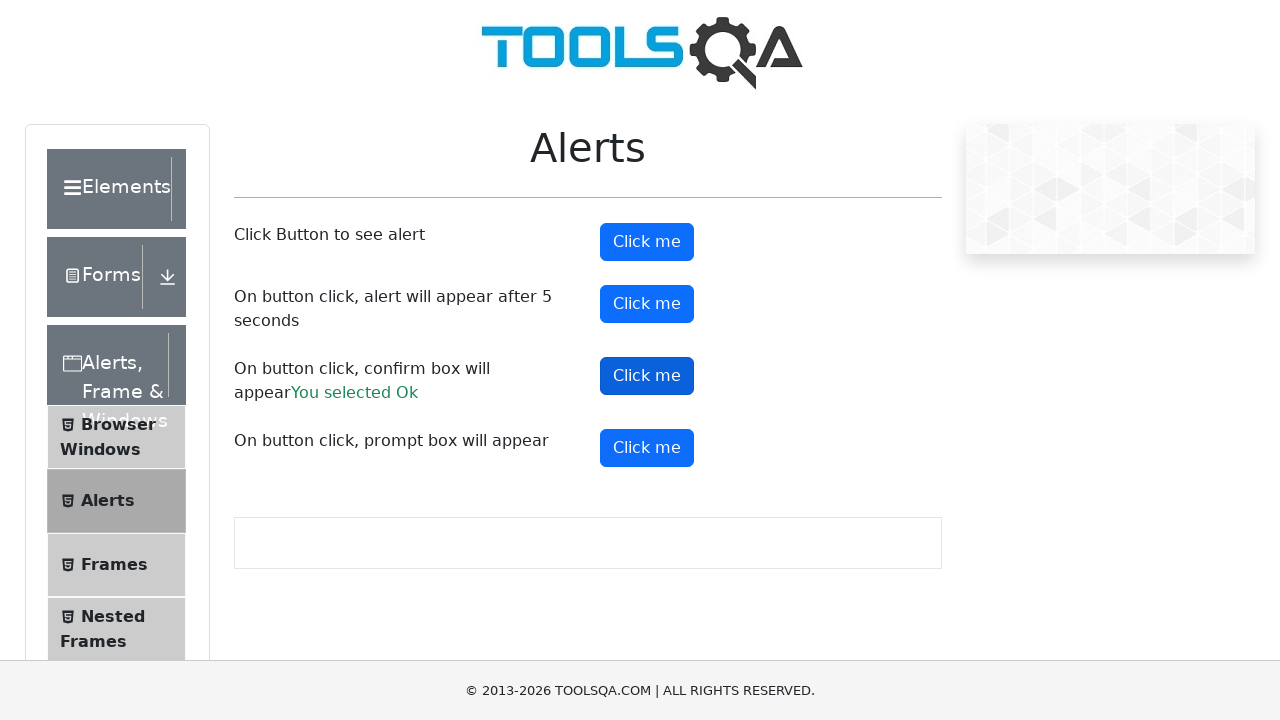

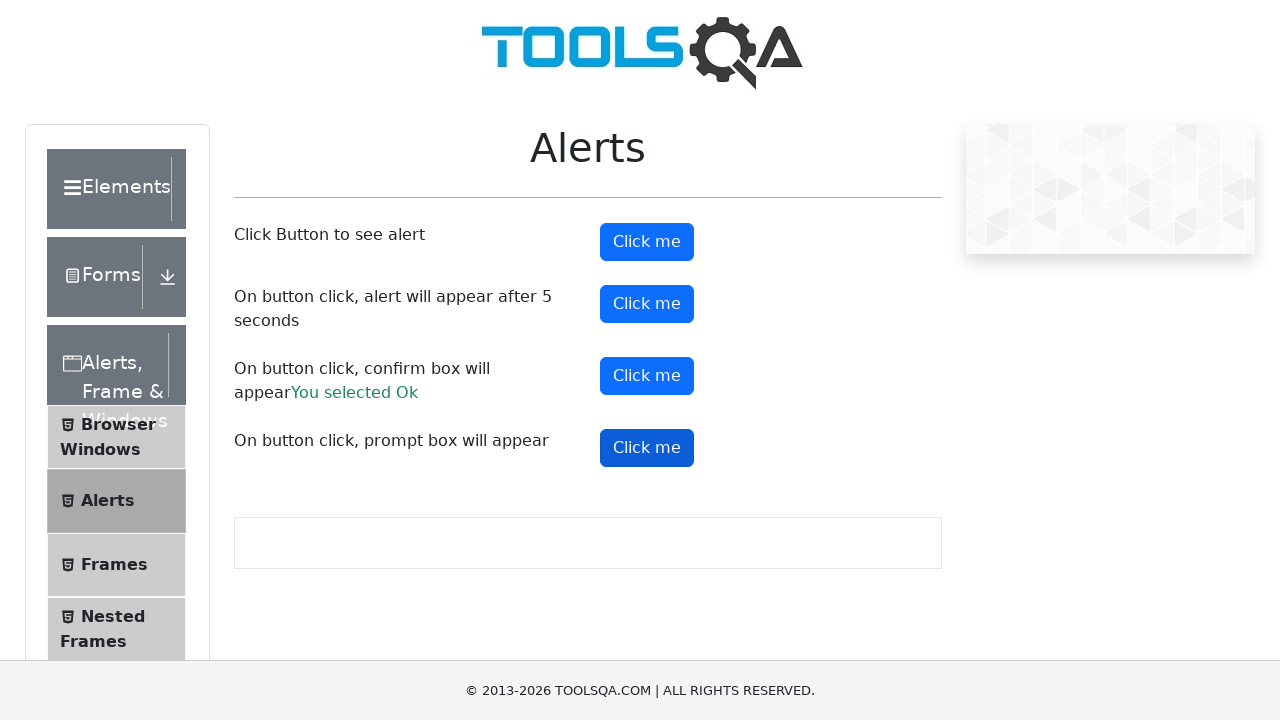